Tests dropdown selection functionality by selecting options using different methods - by index, by visible text, and by value

Starting URL: https://rahulshettyacademy.com/dropdownsPractise/

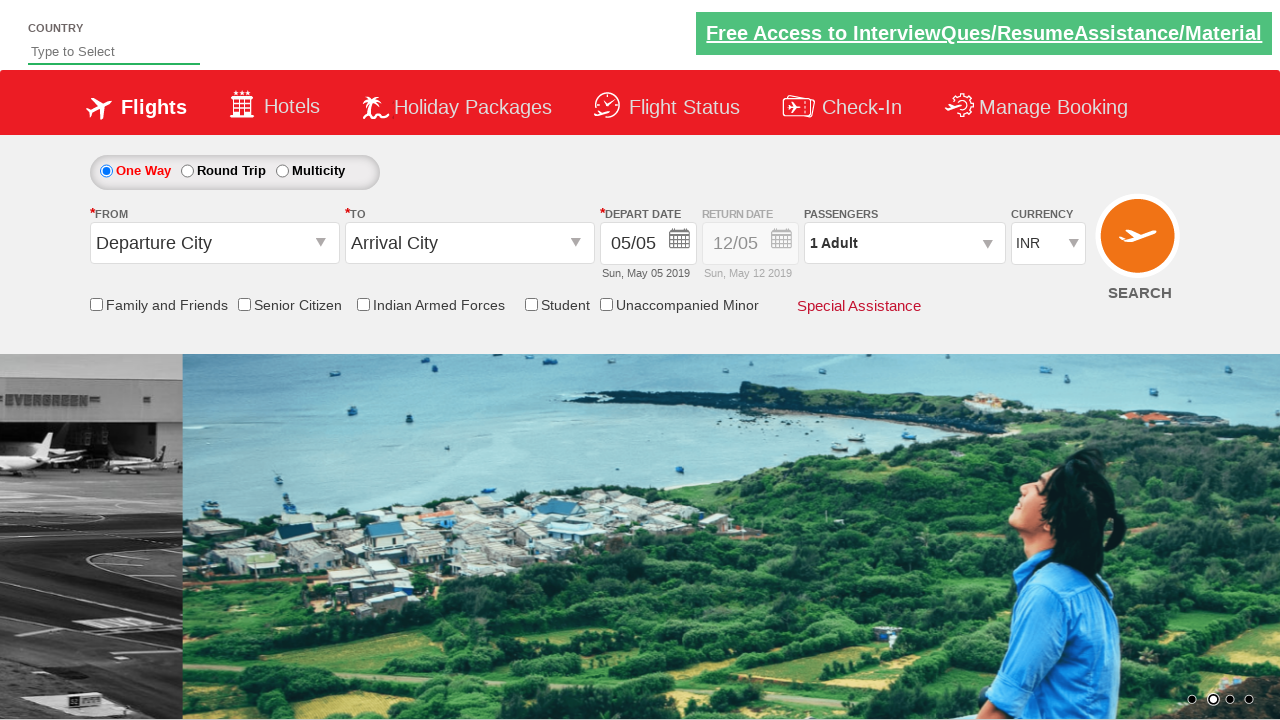

Selected 4th option in currency dropdown by index on #ctl00_mainContent_DropDownListCurrency
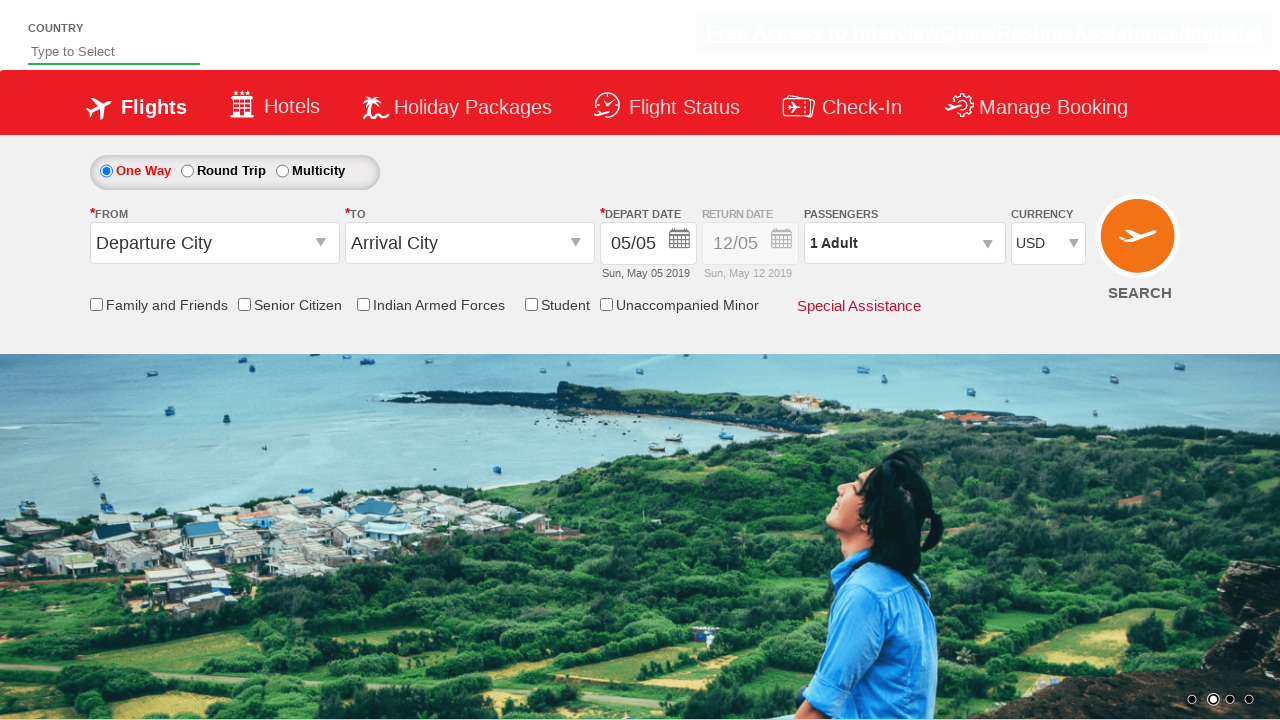

Selected AED currency by visible text on #ctl00_mainContent_DropDownListCurrency
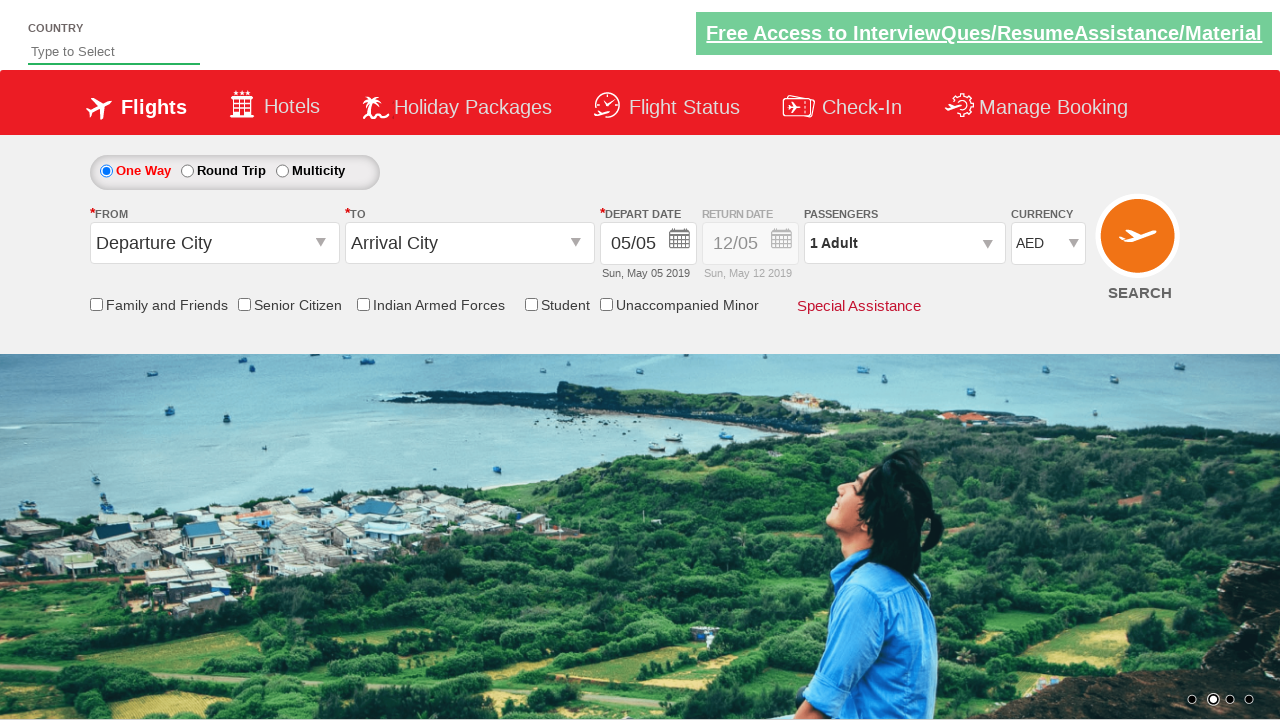

Selected INR currency by value on #ctl00_mainContent_DropDownListCurrency
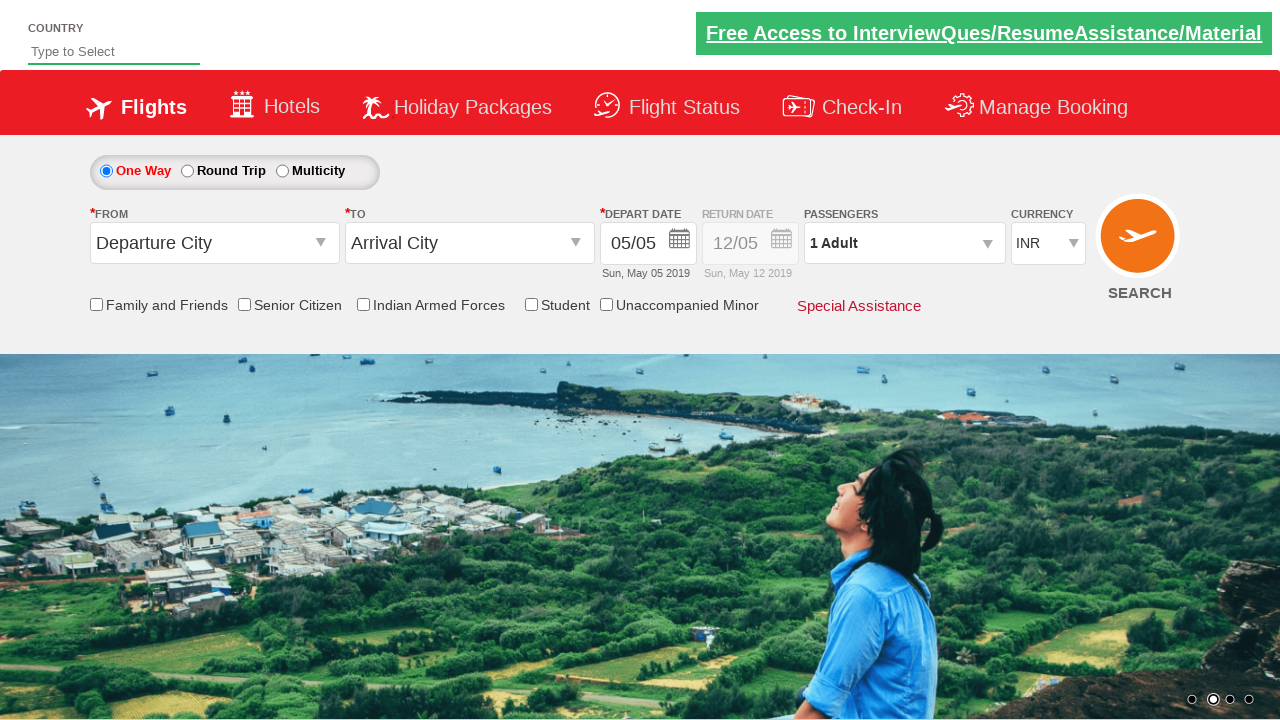

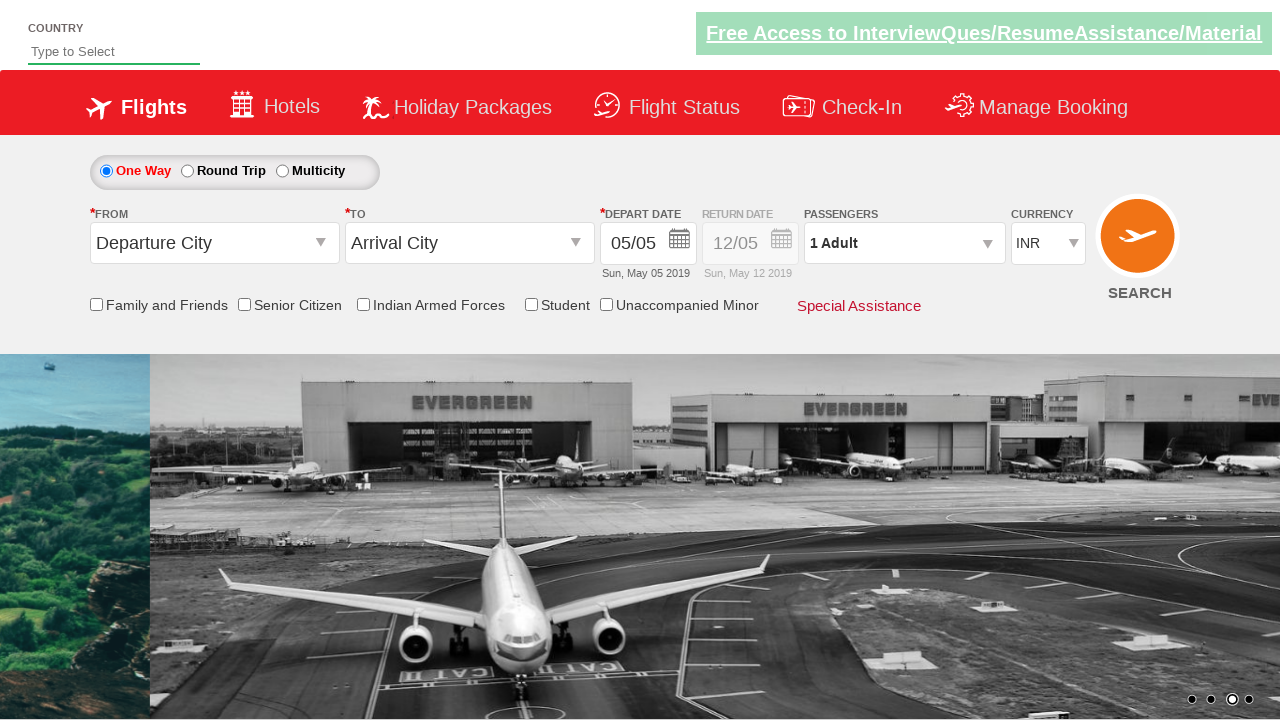